Navigates to OrangeHRM free trial page and selects "Turkey" from the country dropdown list

Starting URL: https://www.orangehrm.com/30-day-free-trial

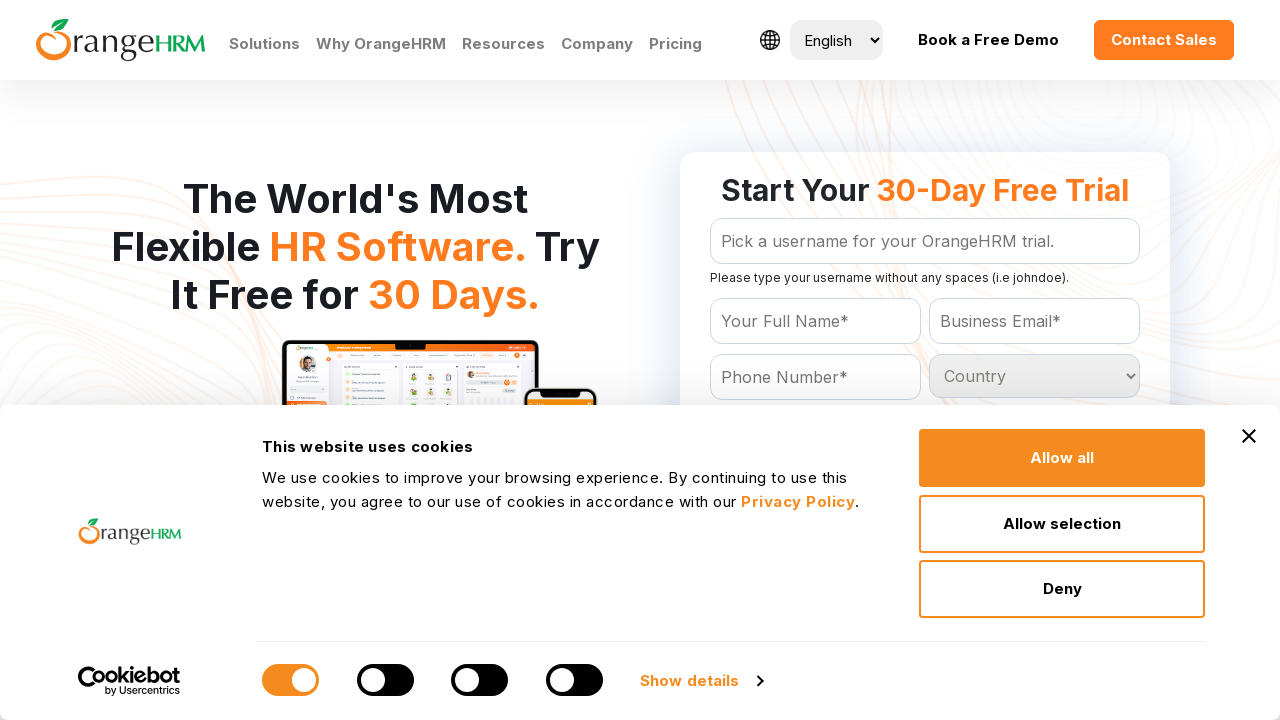

Country dropdown selector loaded and is available
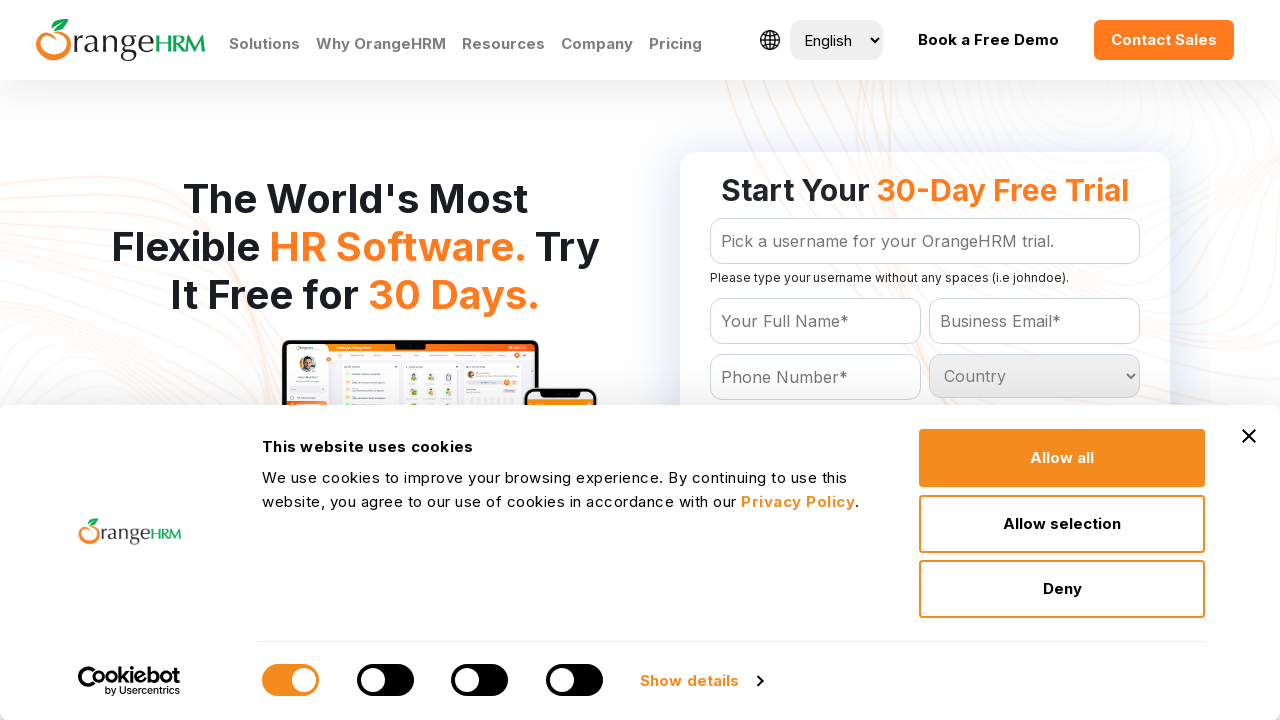

Selected 'Turkey' from the country dropdown list on select#Form_getForm_Country
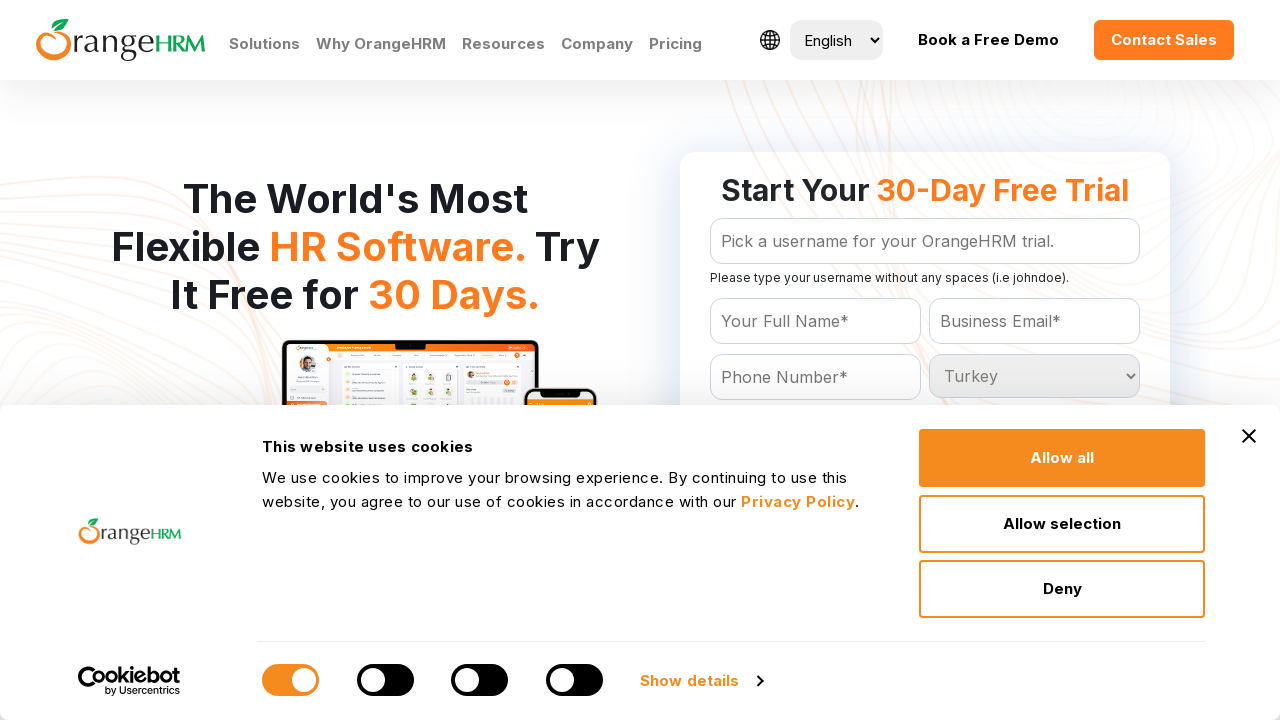

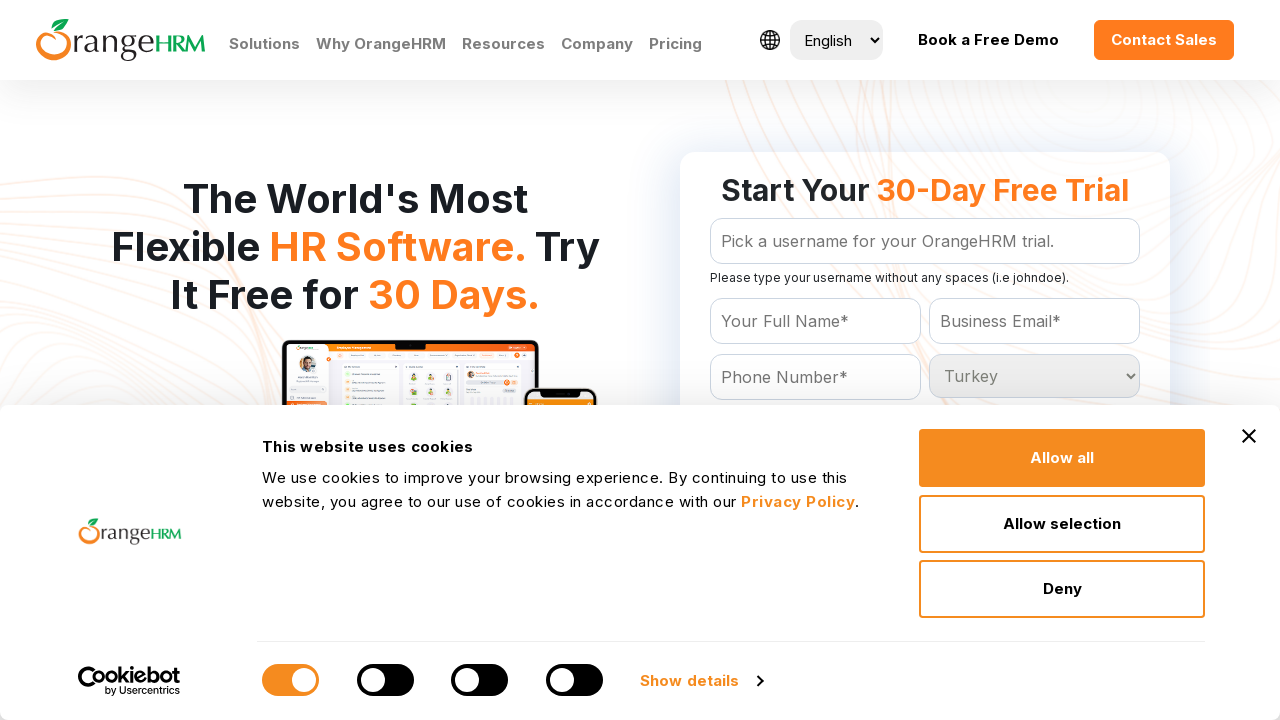